Navigates to a drag and drop demo page and maximizes the browser window. The original script takes a screenshot, but since that's a utility action rather than a browser automation test, we focus on verifying the page loads correctly.

Starting URL: http://demo.guru99.com/test/drag_drop.html

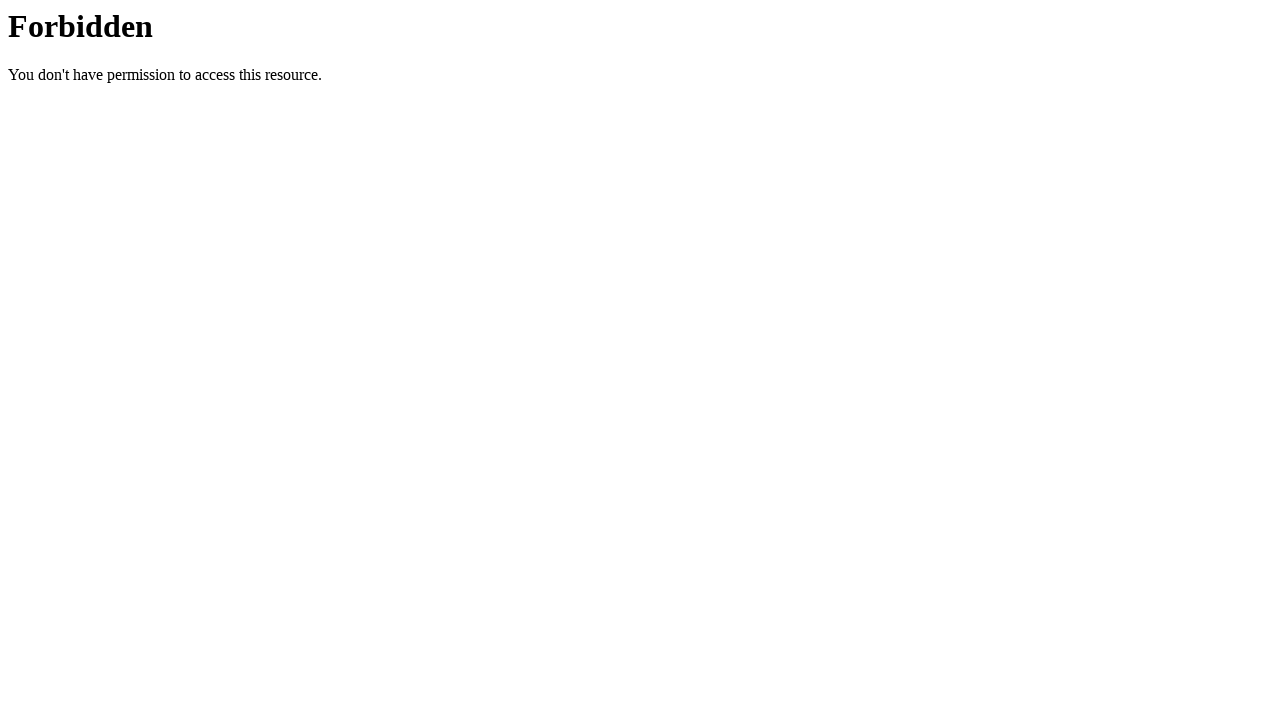

Navigated to drag and drop demo page
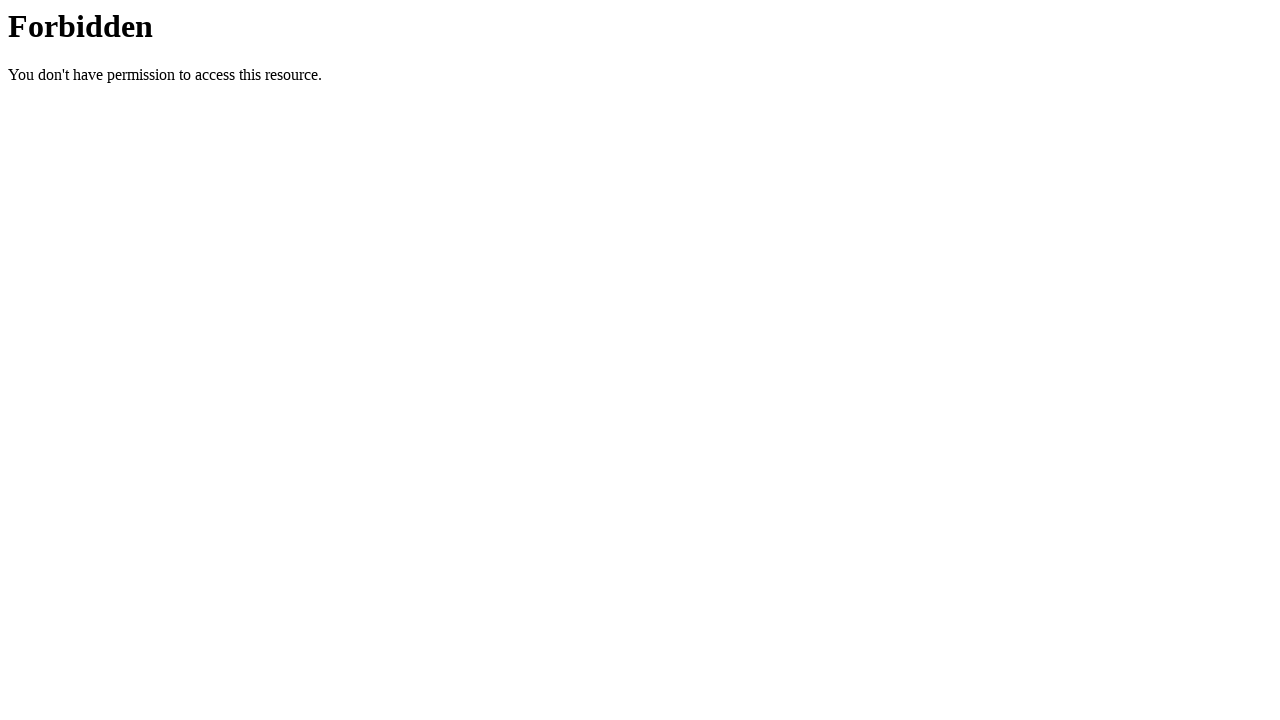

Maximized browser window to 1920x1080
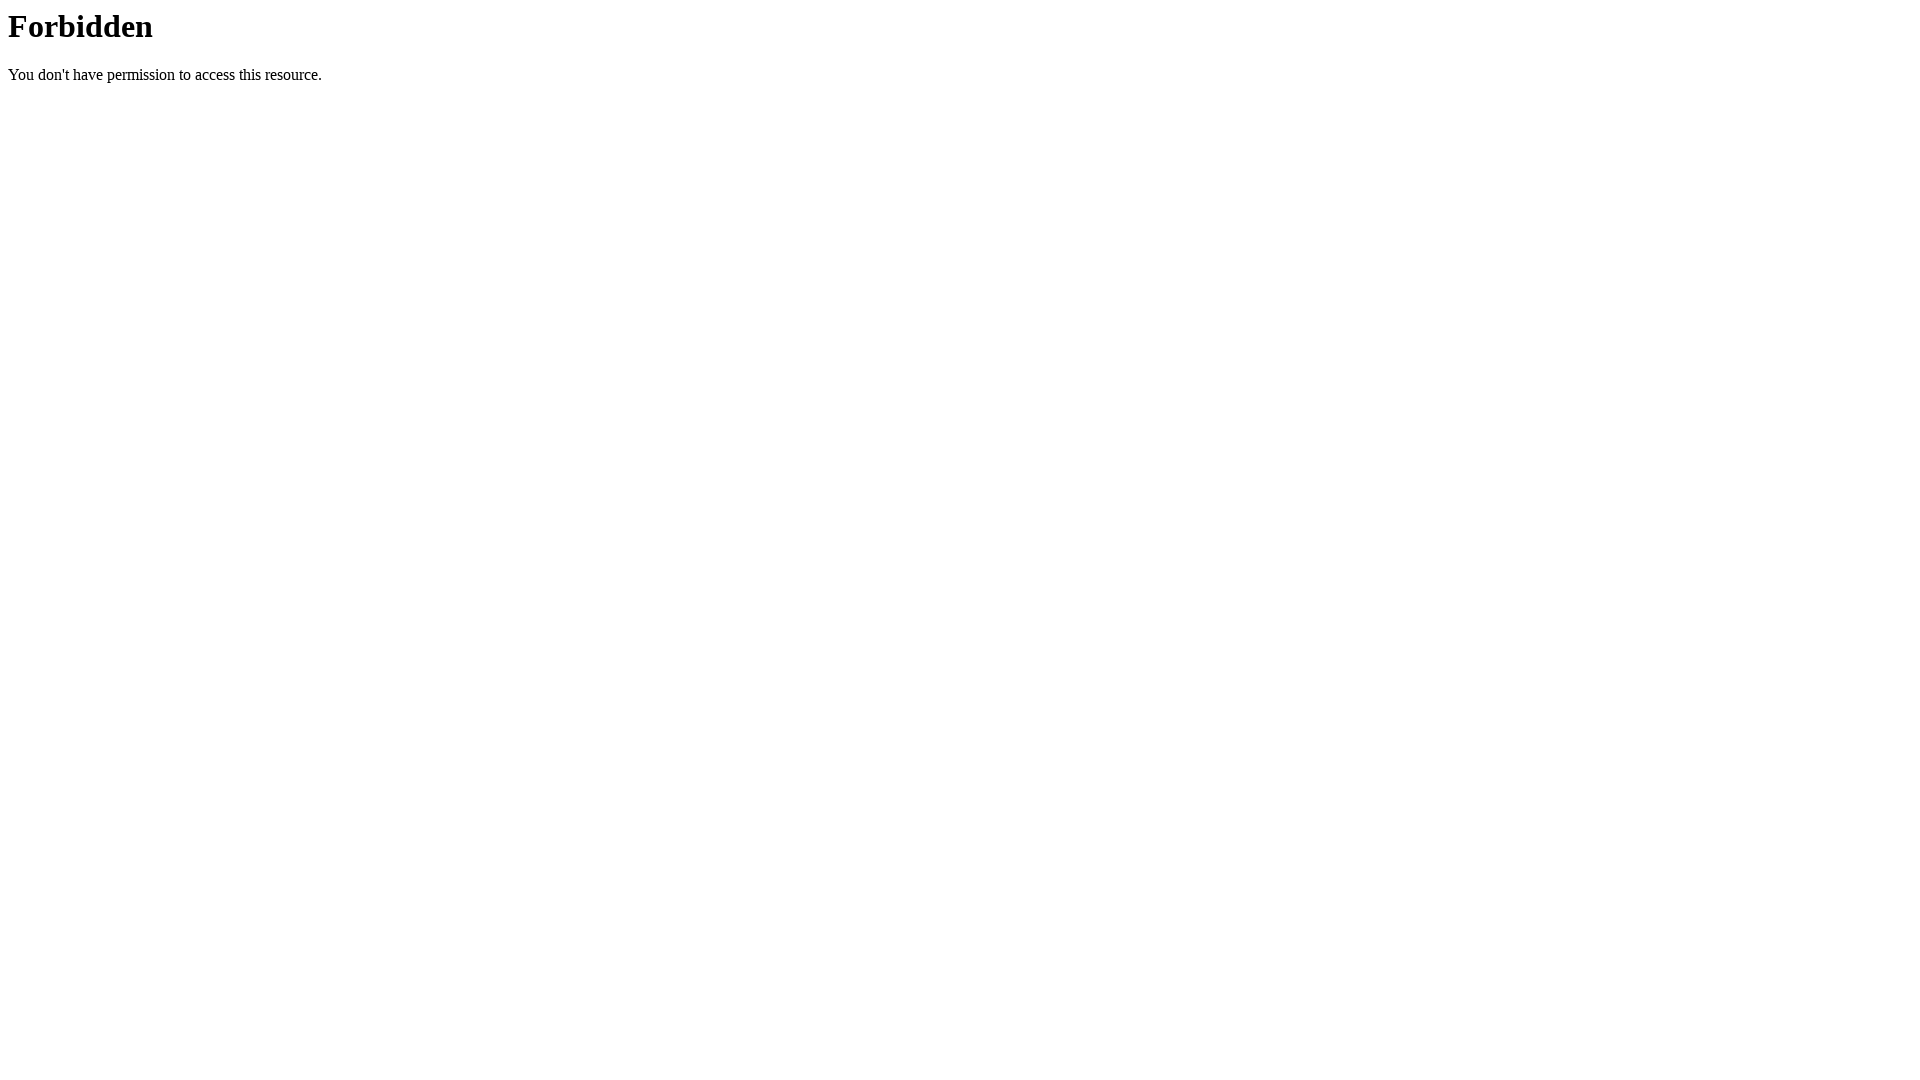

Page fully loaded and DOM content initialized
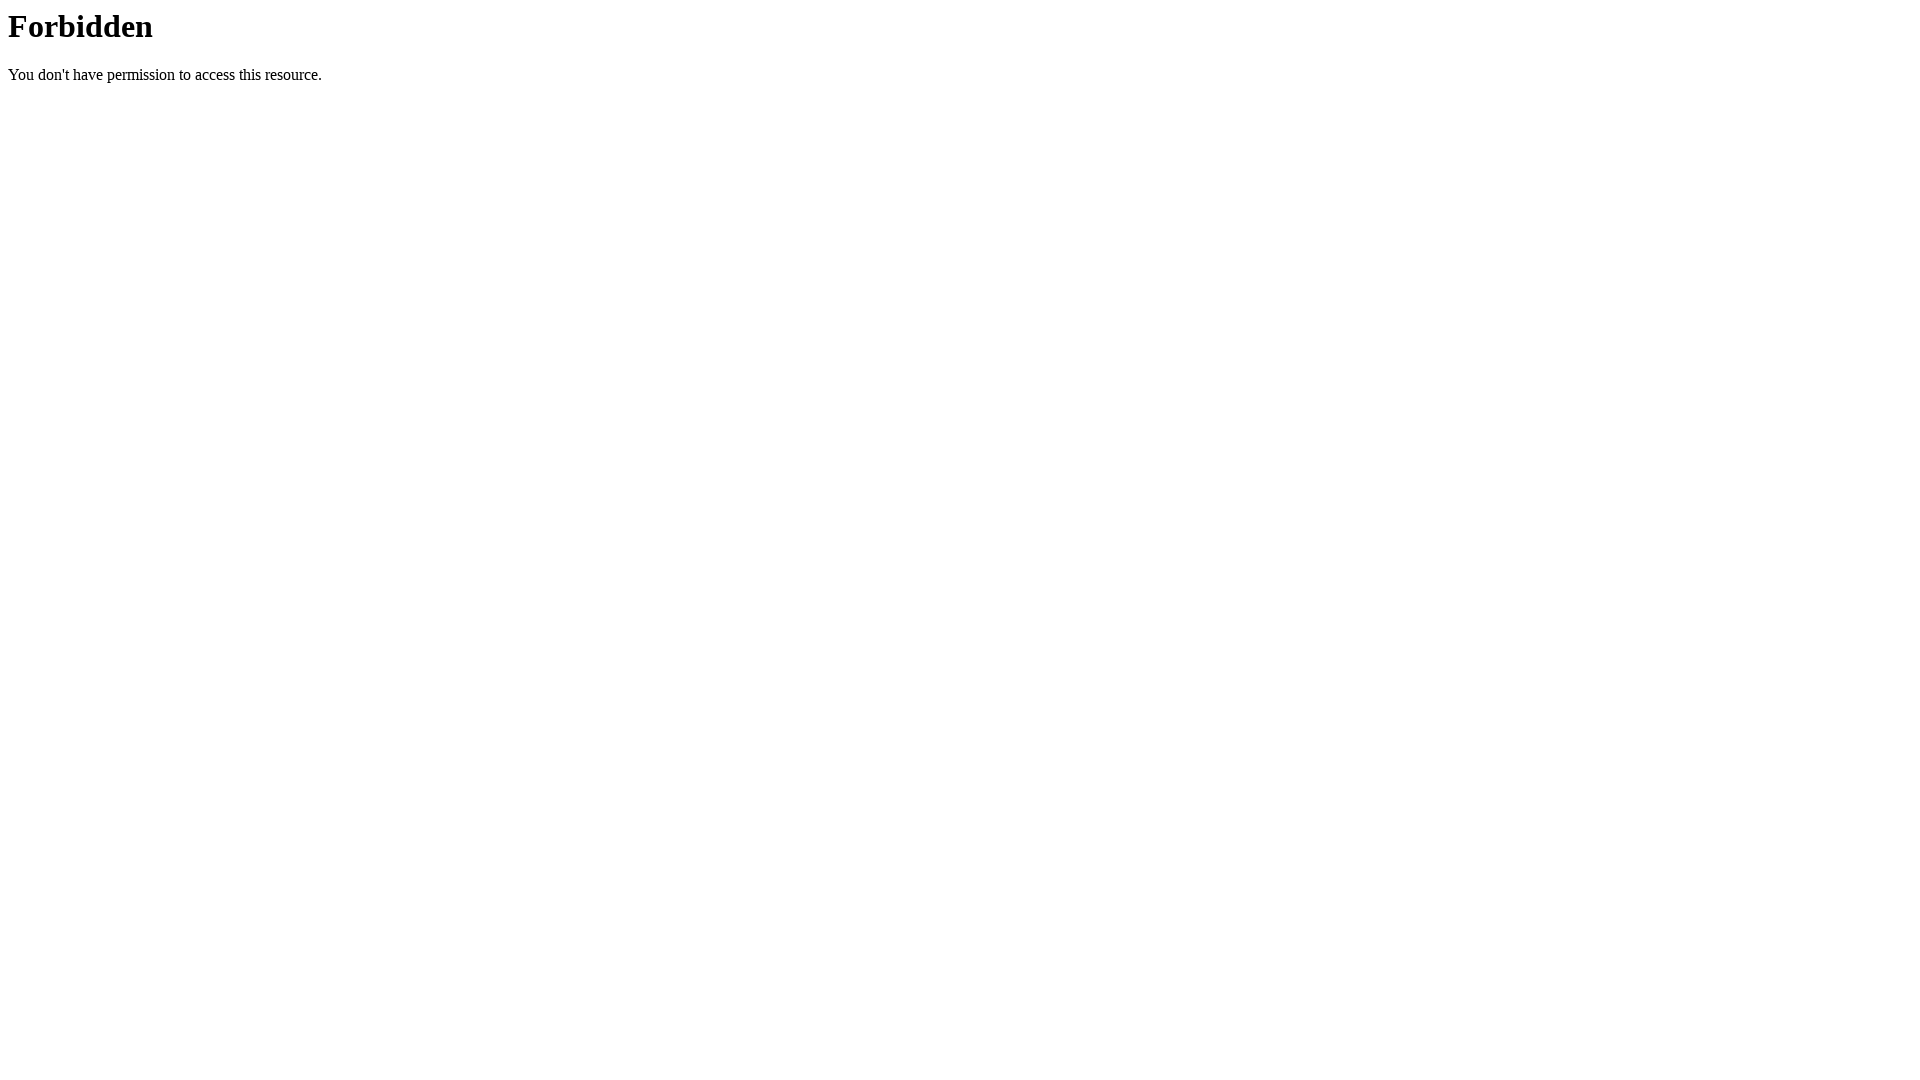

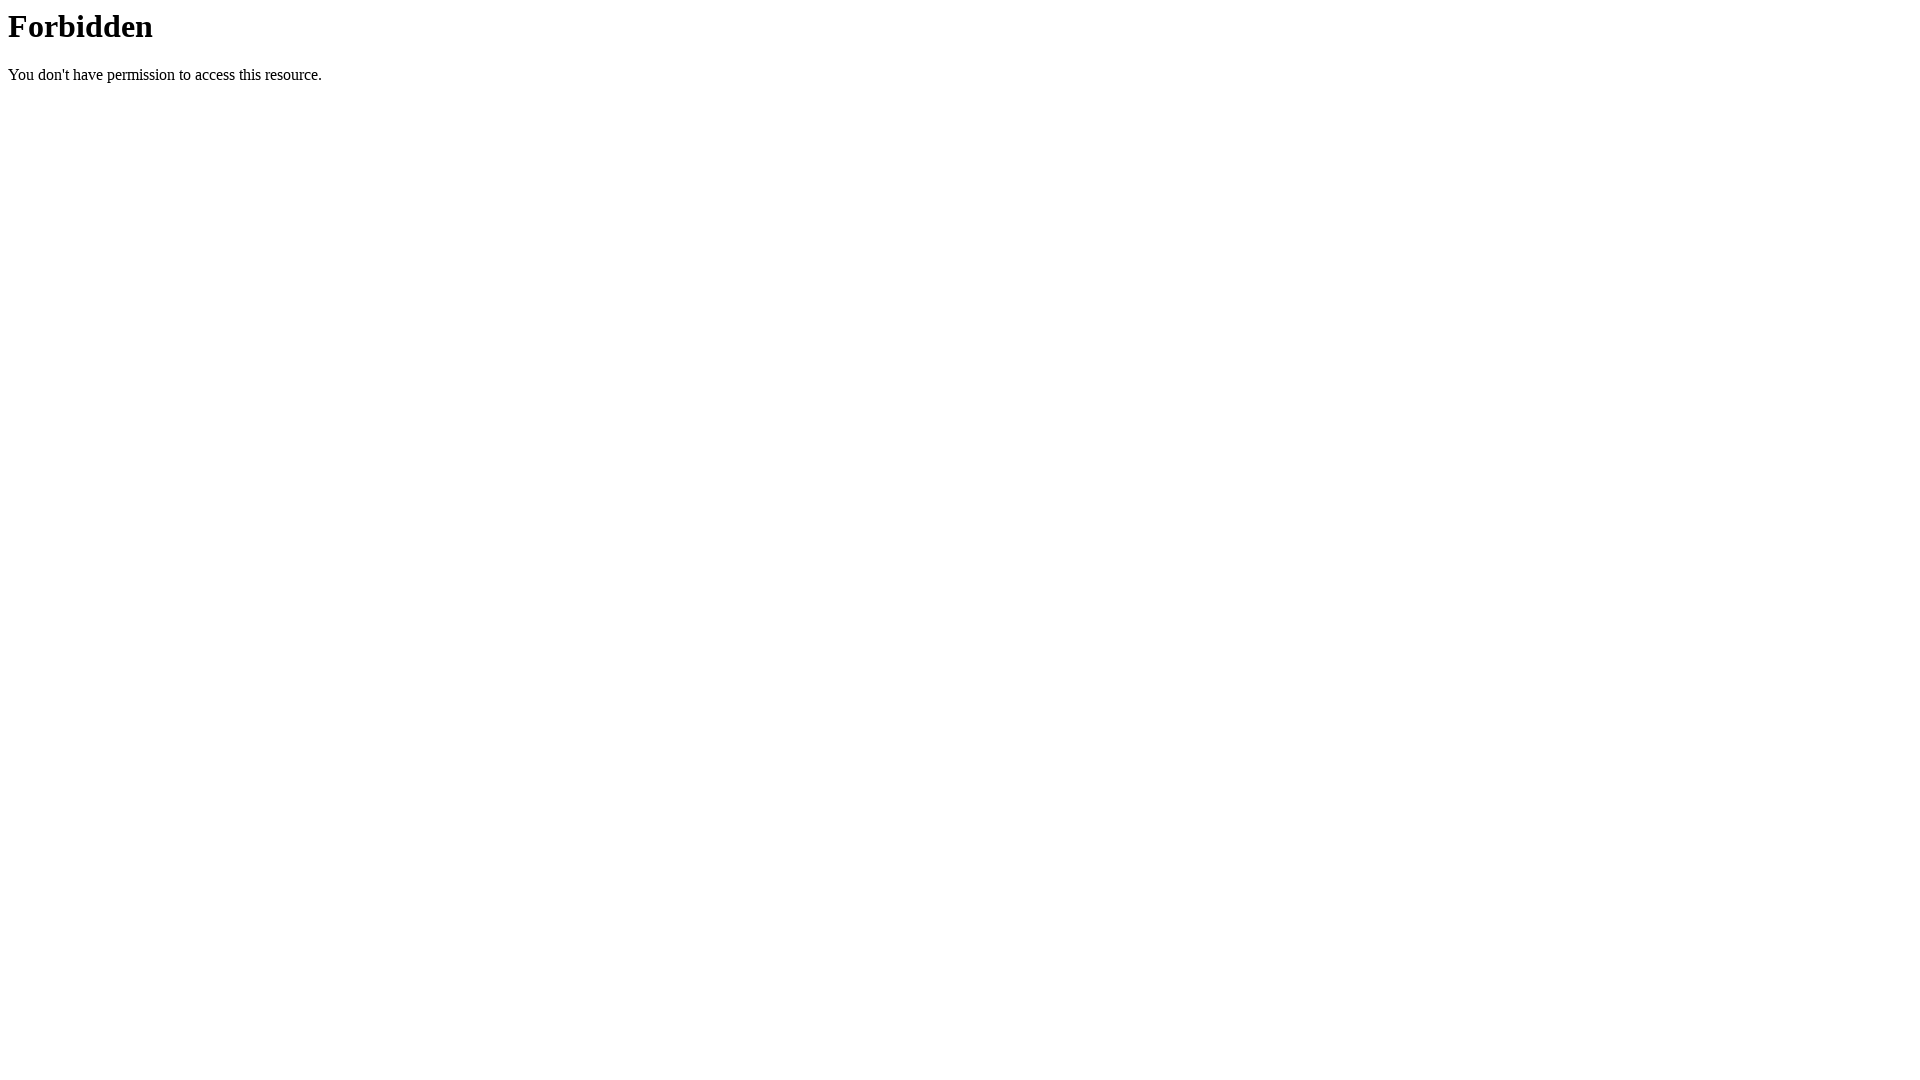